Tests a simplified happy path flow for booking a flight from Boston to London with payment details

Starting URL: https://blazedemo.com

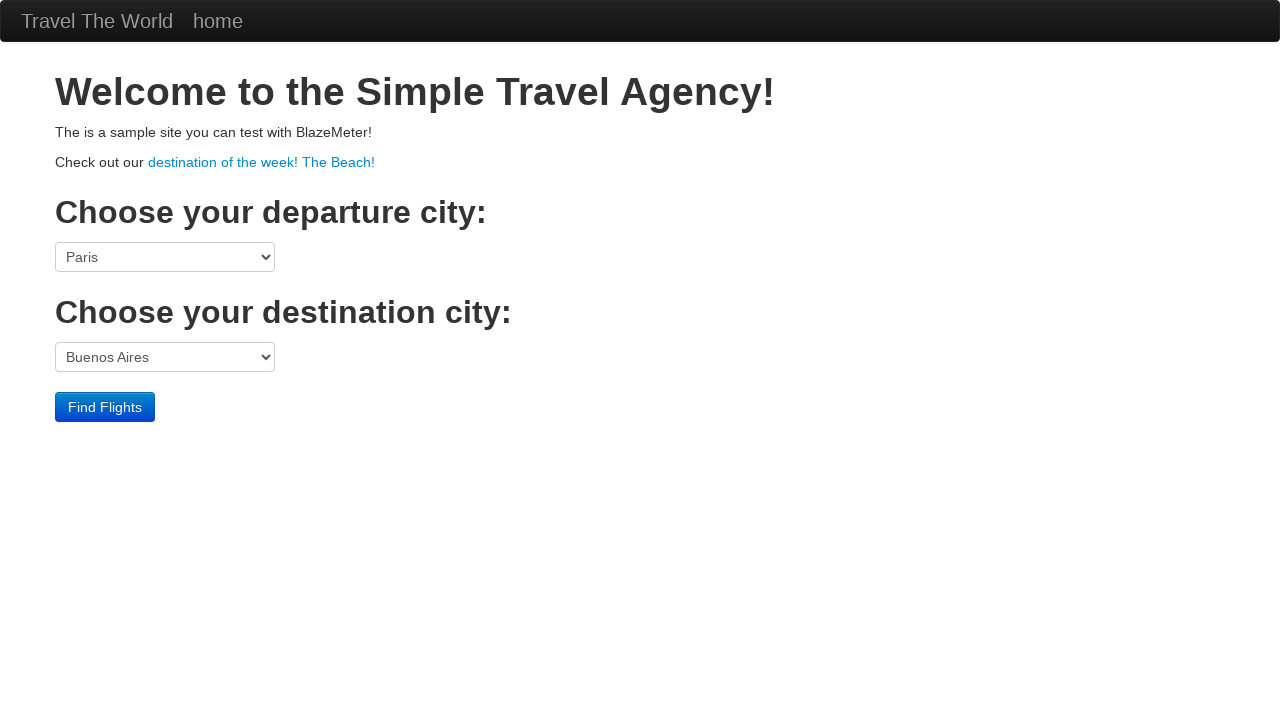

Retrieved homepage header text
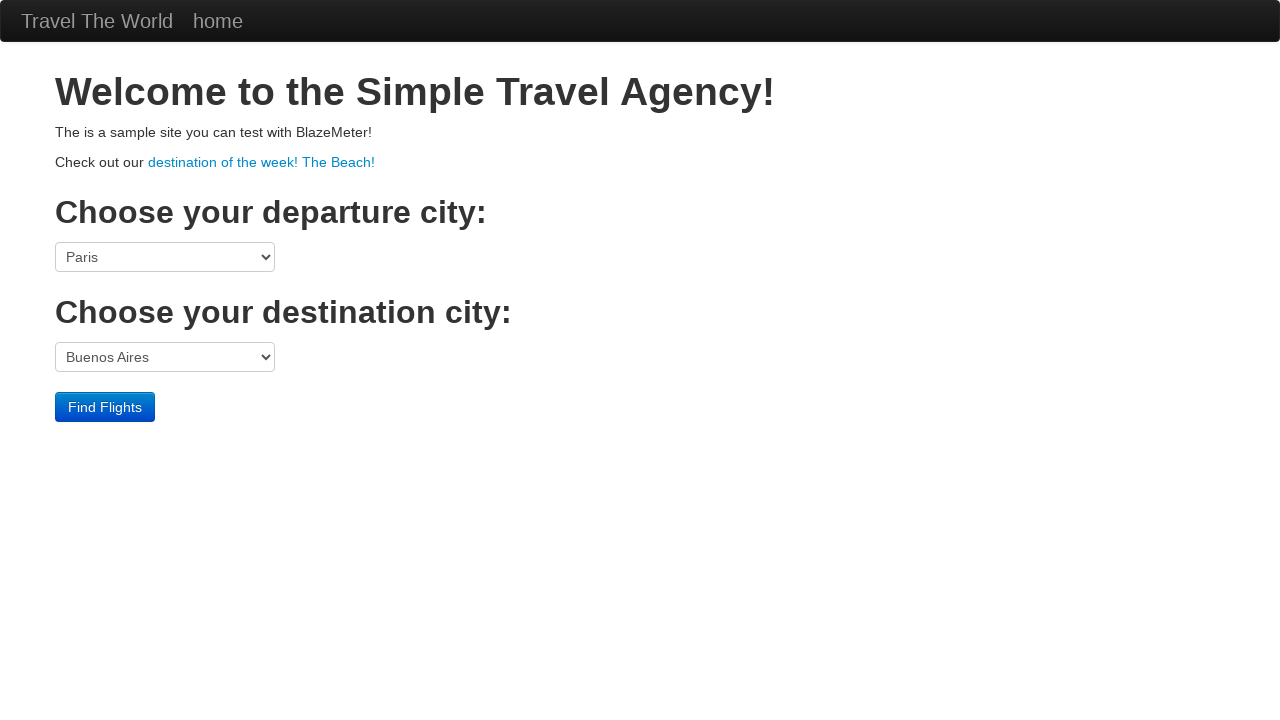

Verified homepage header text is correct
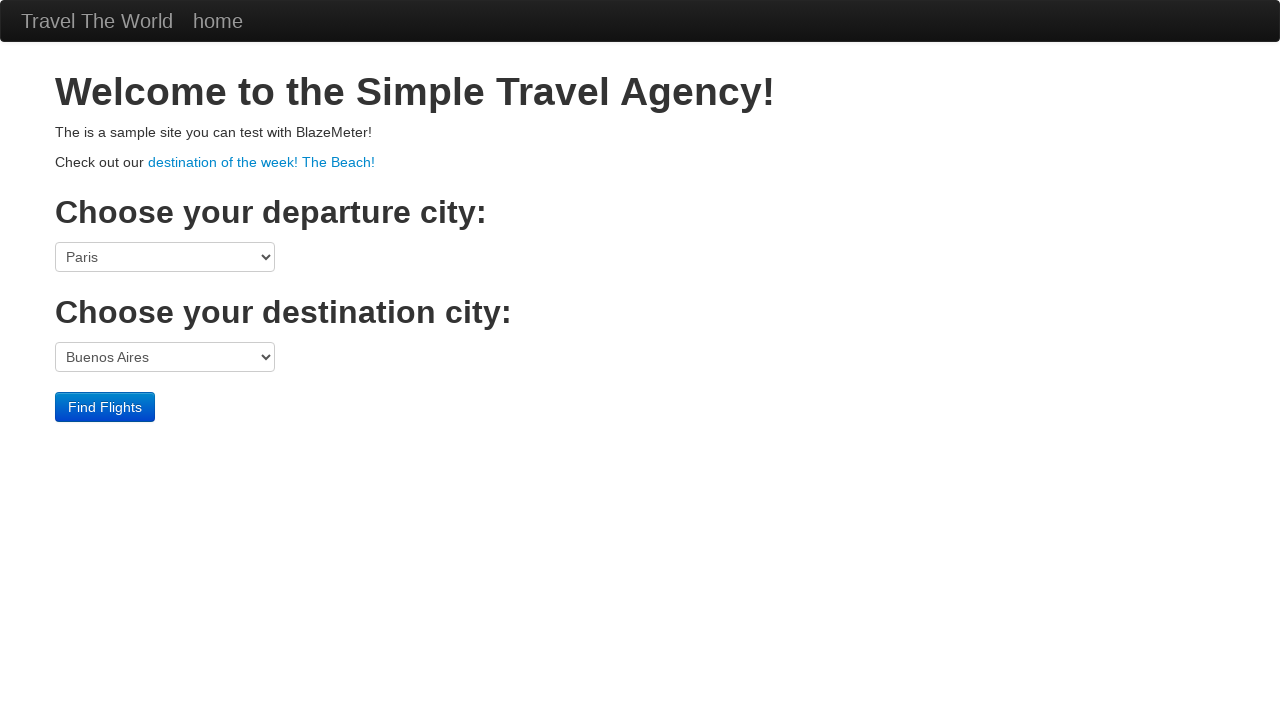

Selected Boston as departure city on select[name='fromPort']
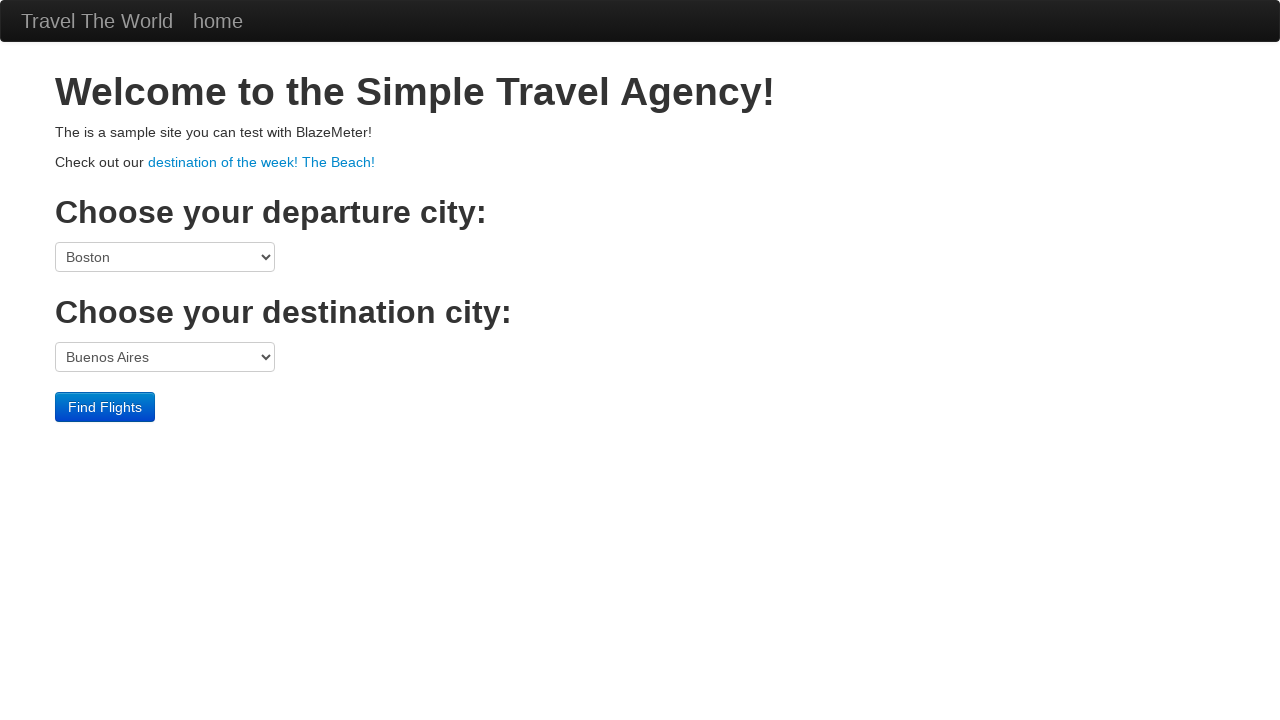

Selected London as destination city on select[name='toPort']
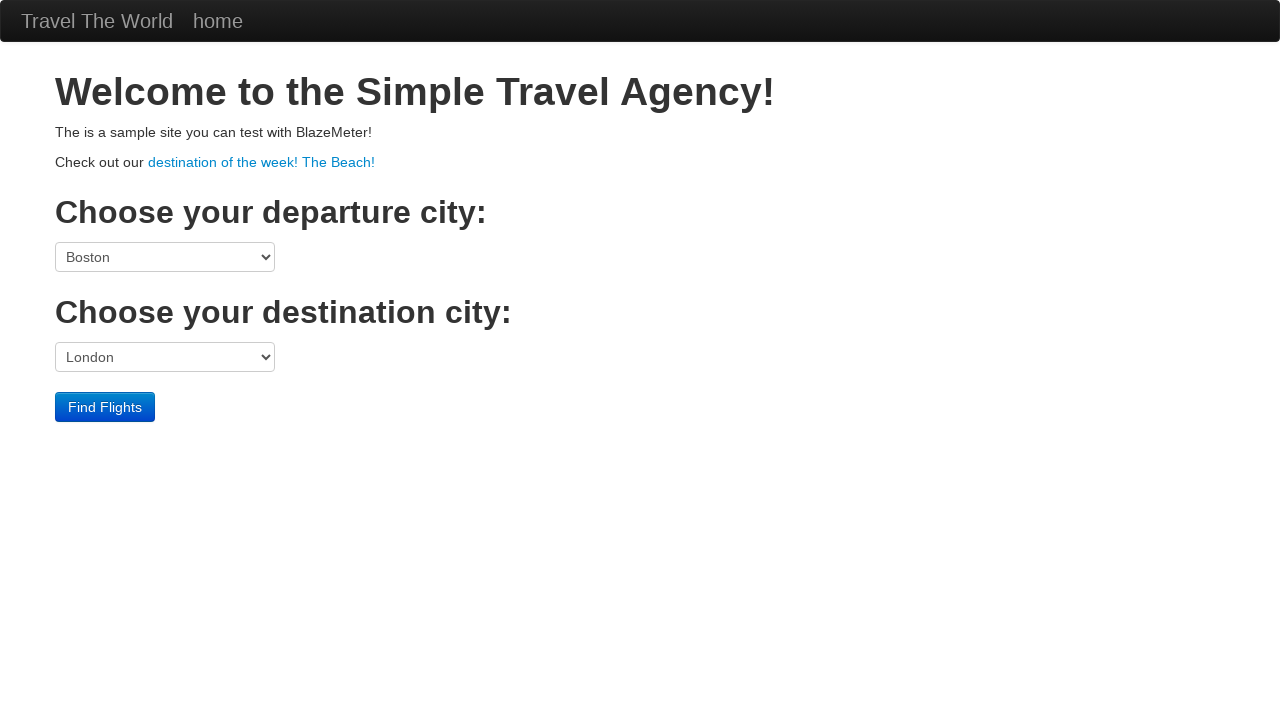

Clicked Find Flights button at (105, 407) on input[type='submit'][value='Find Flights']
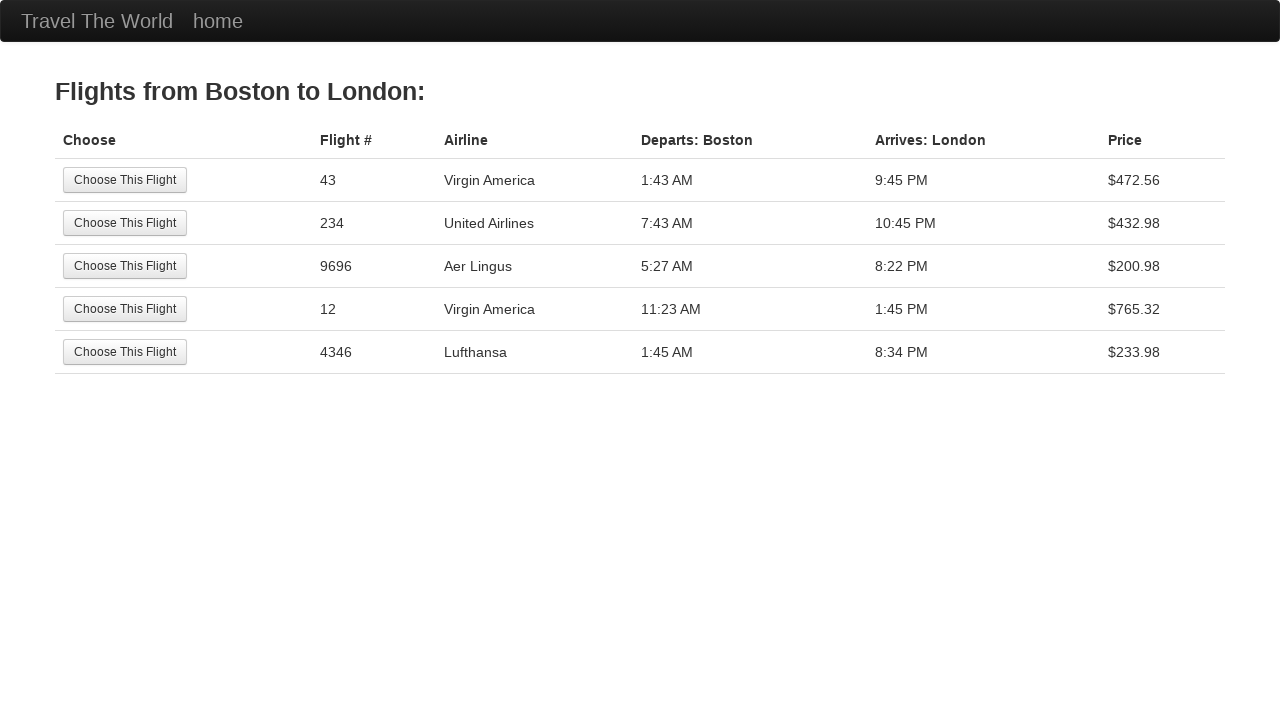

Flight results table loaded
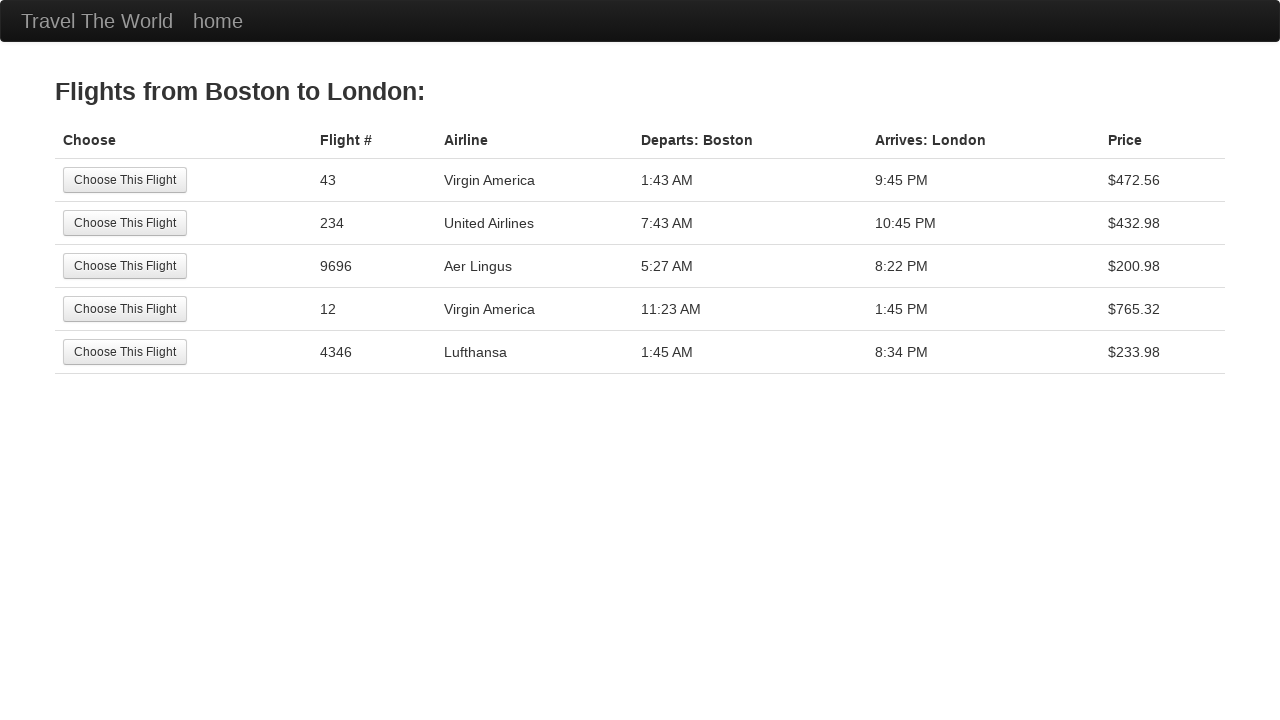

Selected first flight from results at (125, 180) on table tbody tr:first-child input[type='submit']
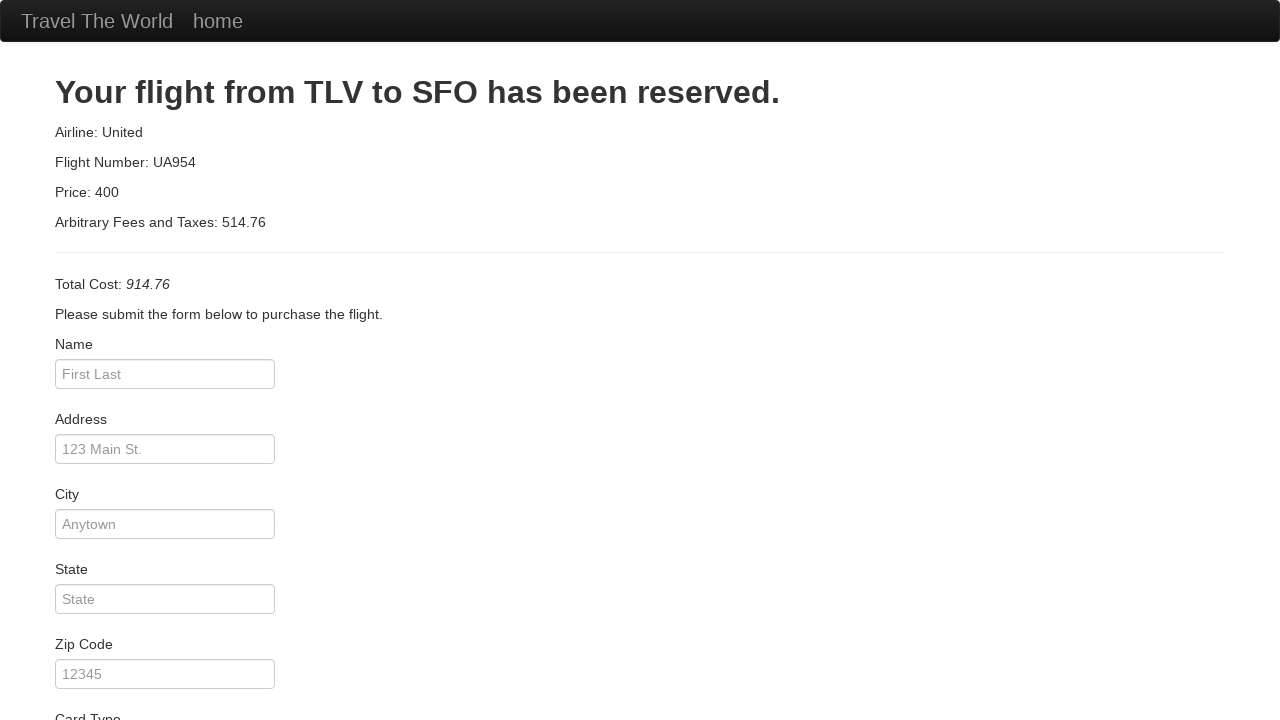

Filled passenger name field on input[name='inputName']
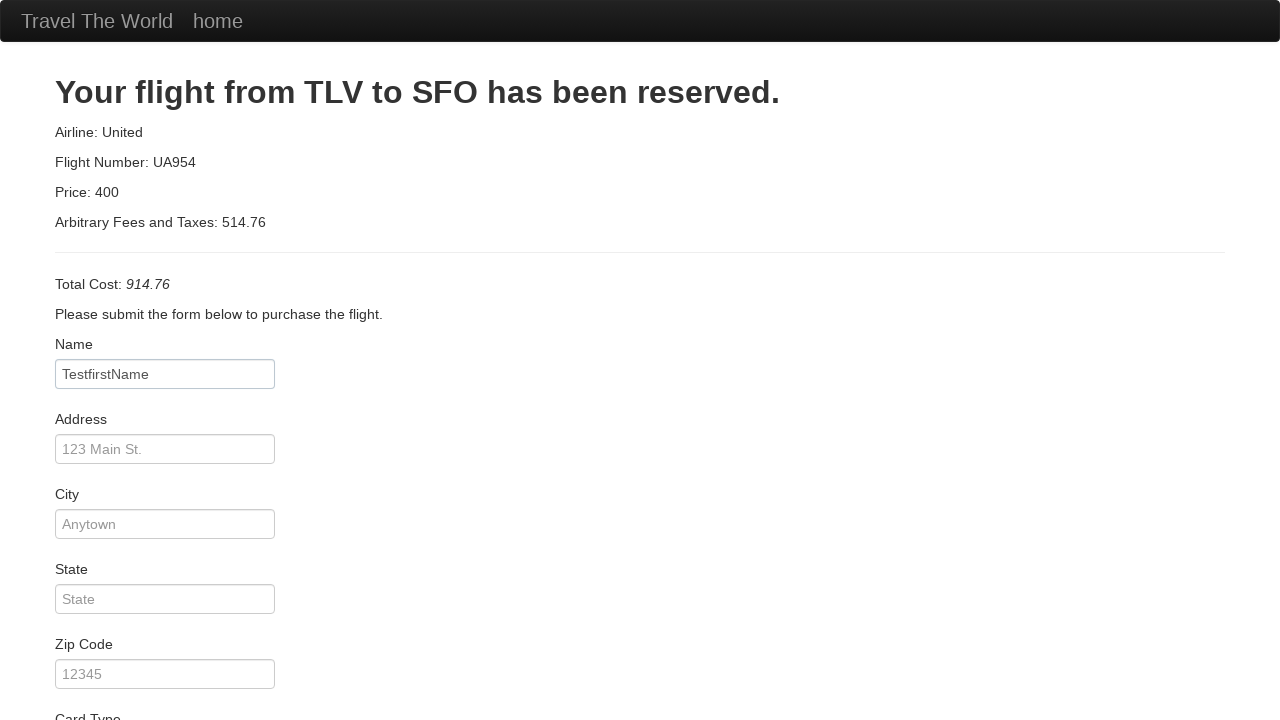

Filled address field on input[name='address']
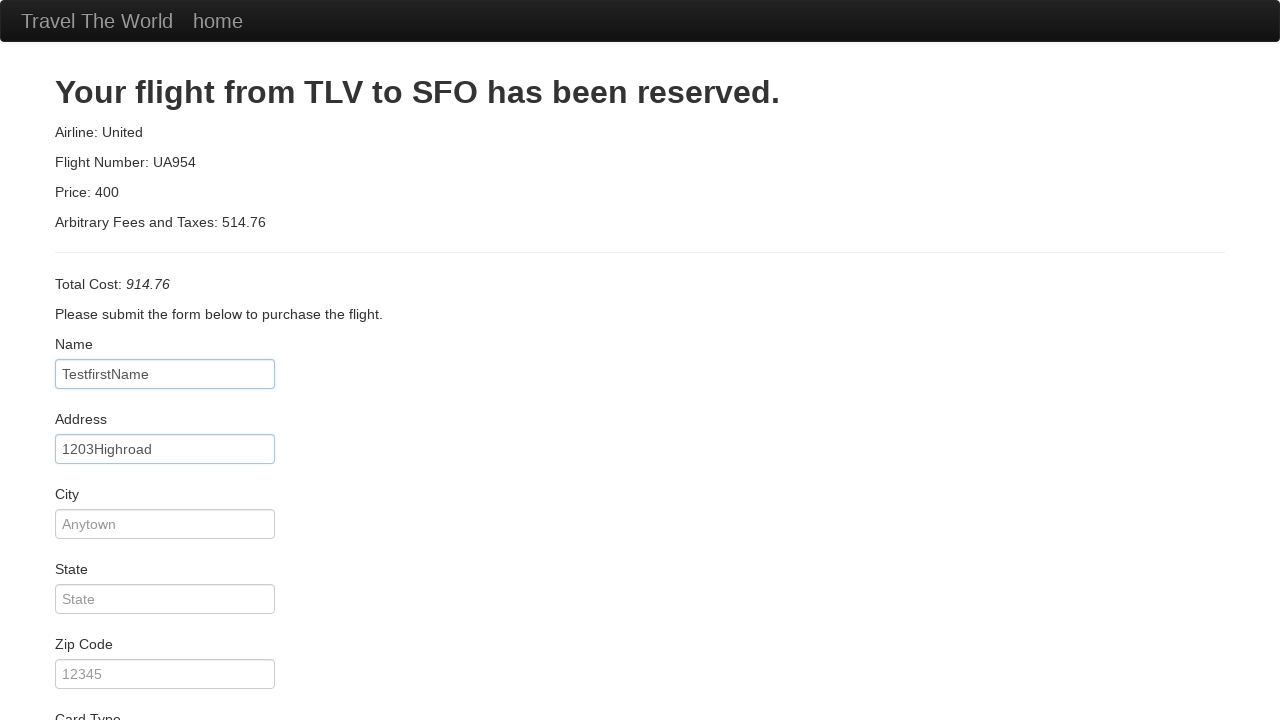

Filled city field on input[name='city']
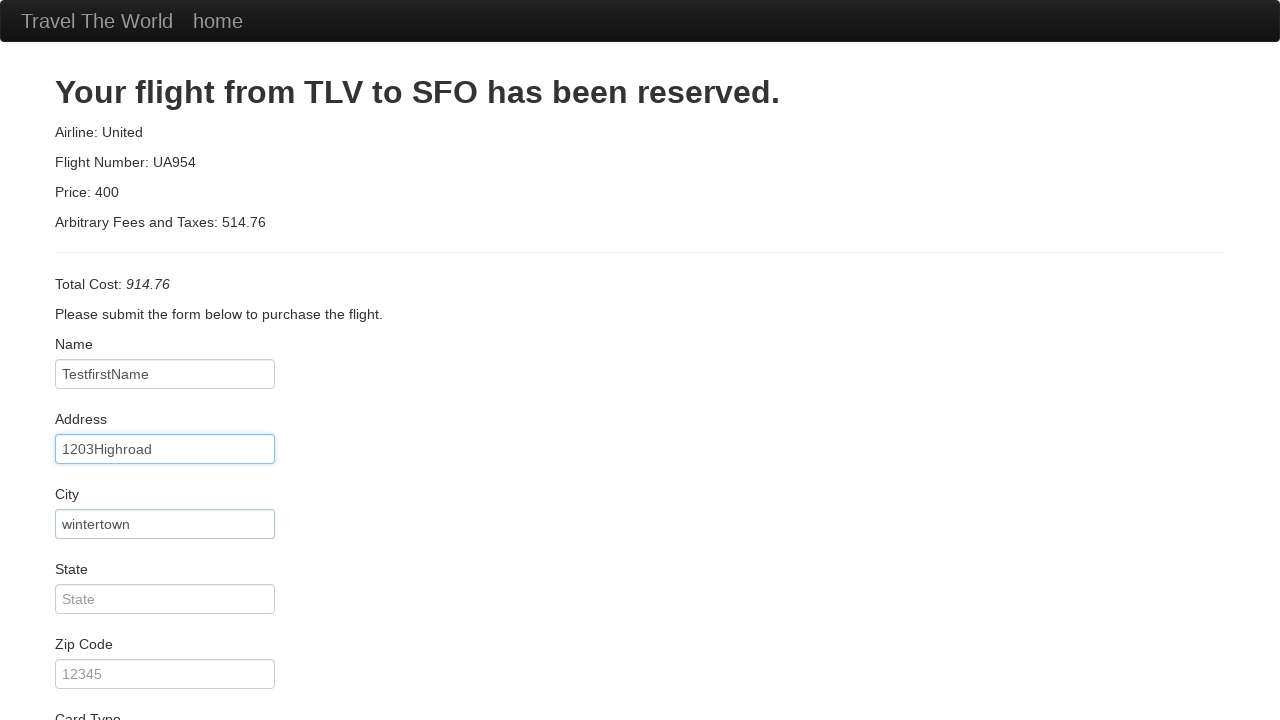

Filled state field on input[name='state']
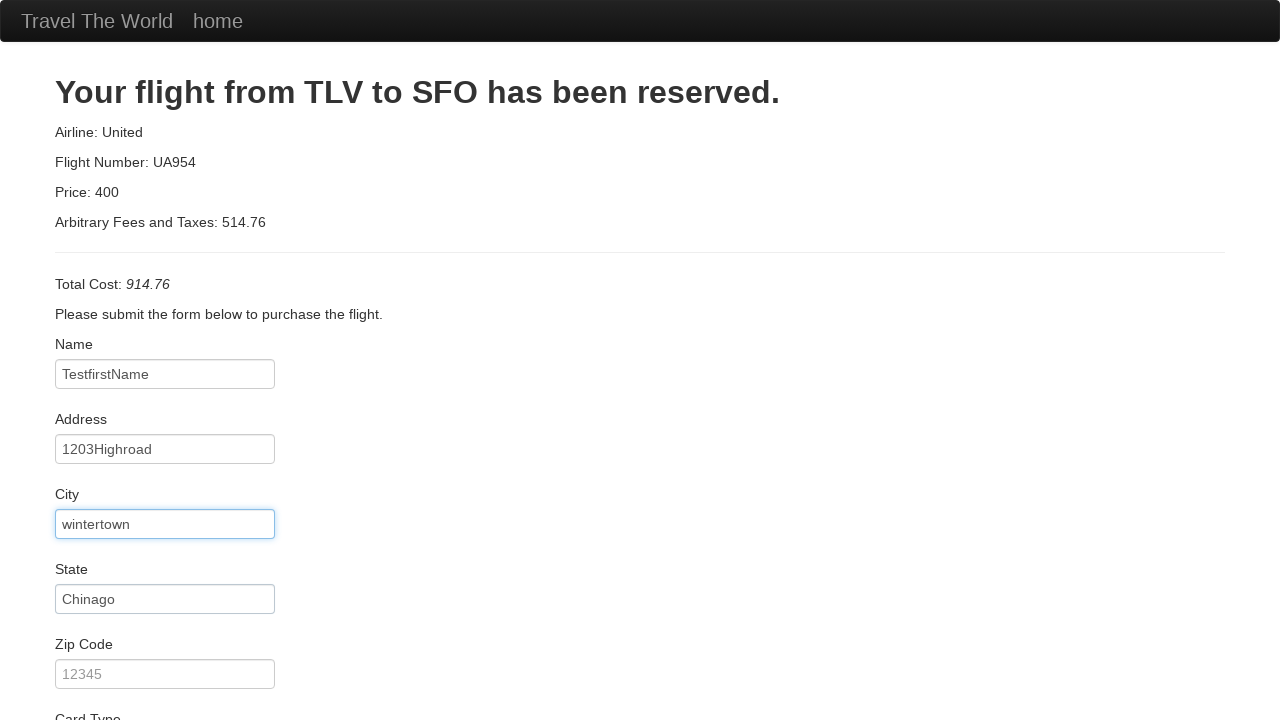

Filled zip code field on input[name='zipCode']
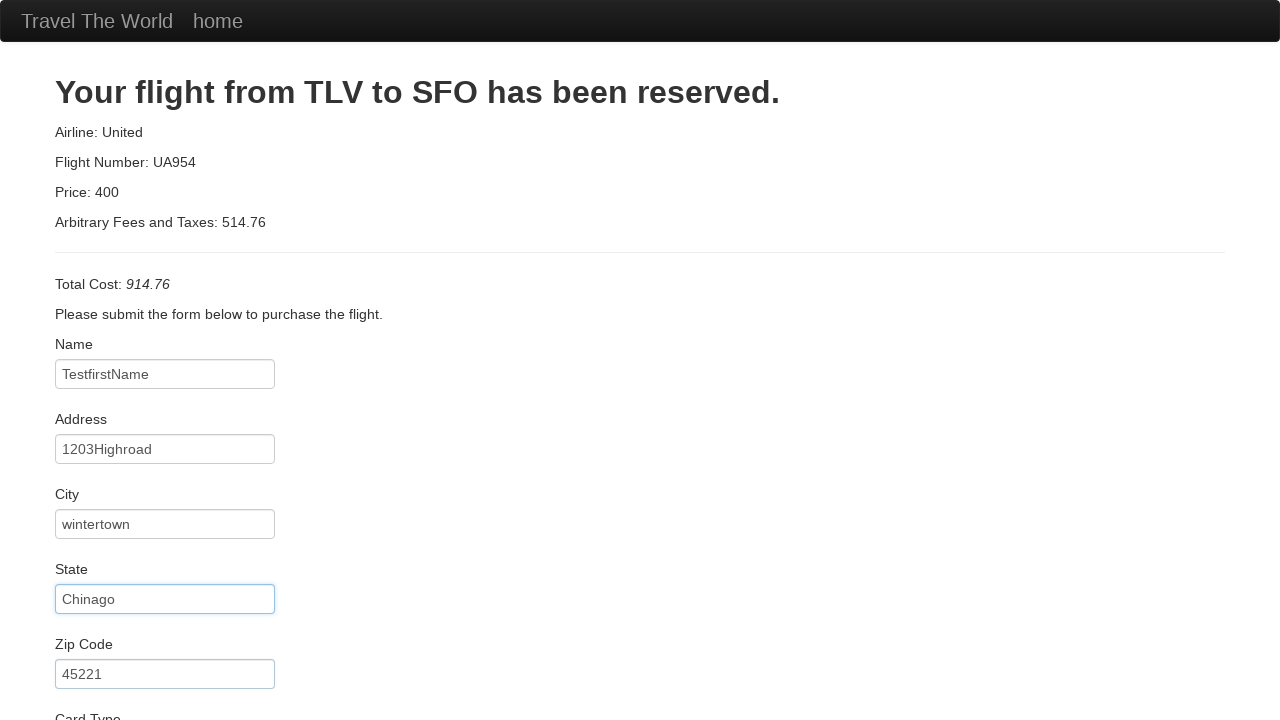

Selected Diners Club as card type on select[name='cardType']
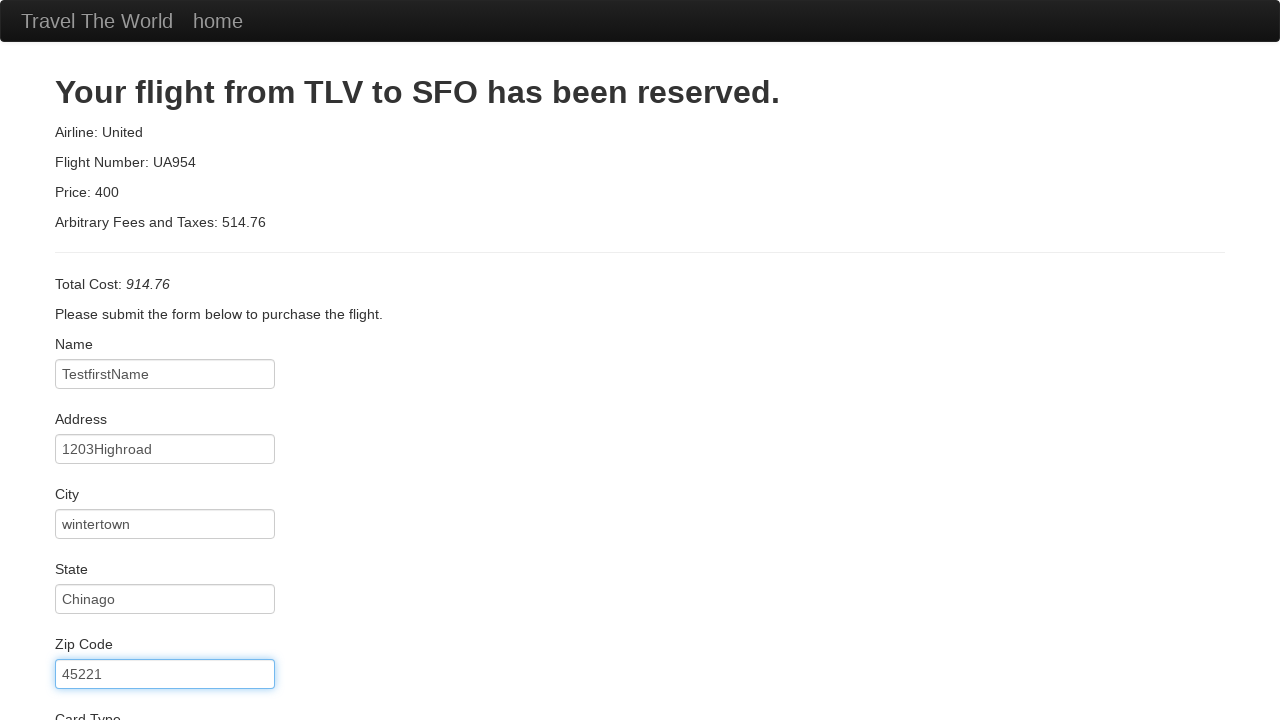

Filled credit card number on input[name='creditCardNumber']
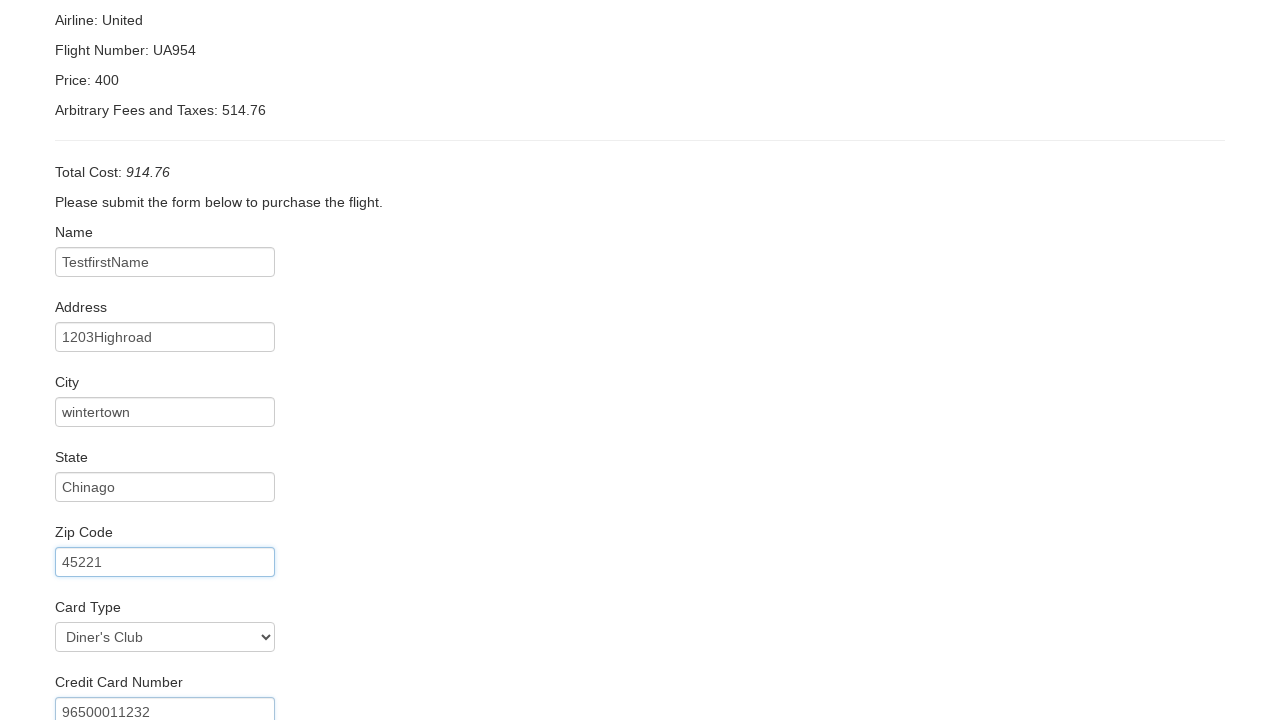

Filled credit card expiration month on input[name='creditCardMonth']
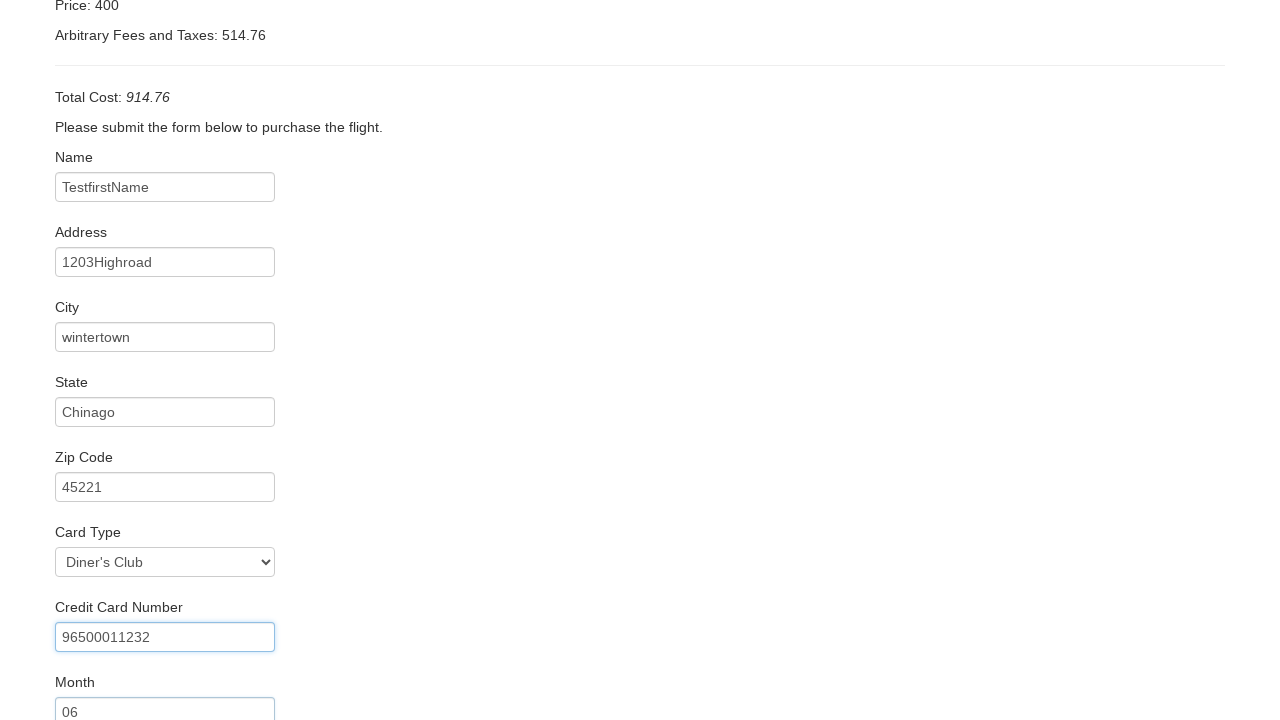

Filled credit card expiration year on input[name='creditCardYear']
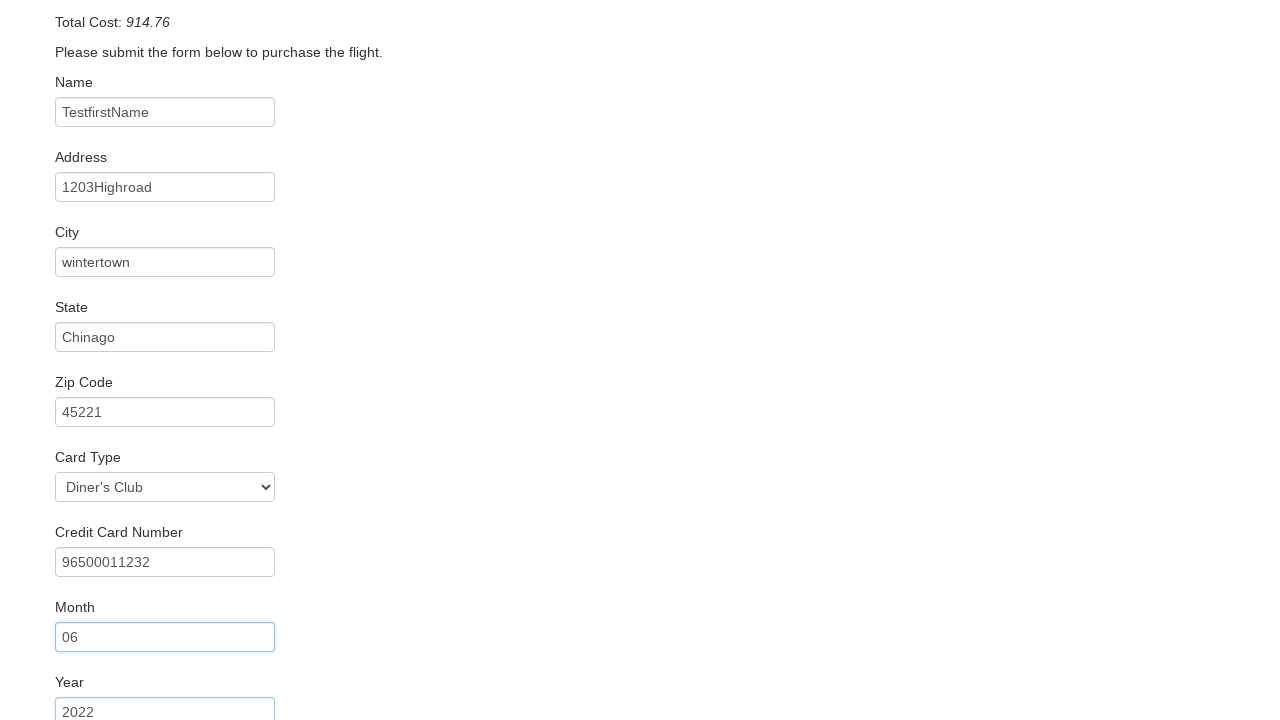

Filled name on card field on input[name='nameOnCard']
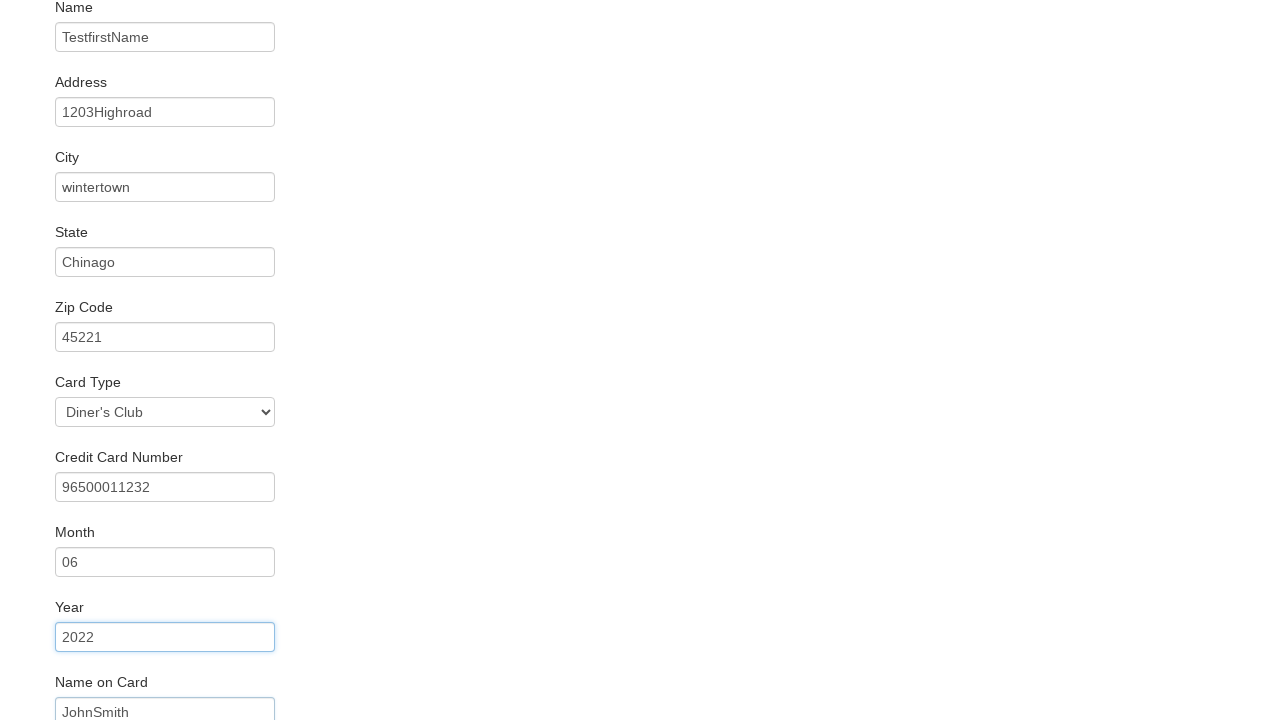

Clicked Purchase Flight button at (118, 685) on input[type='submit'][value='Purchase Flight']
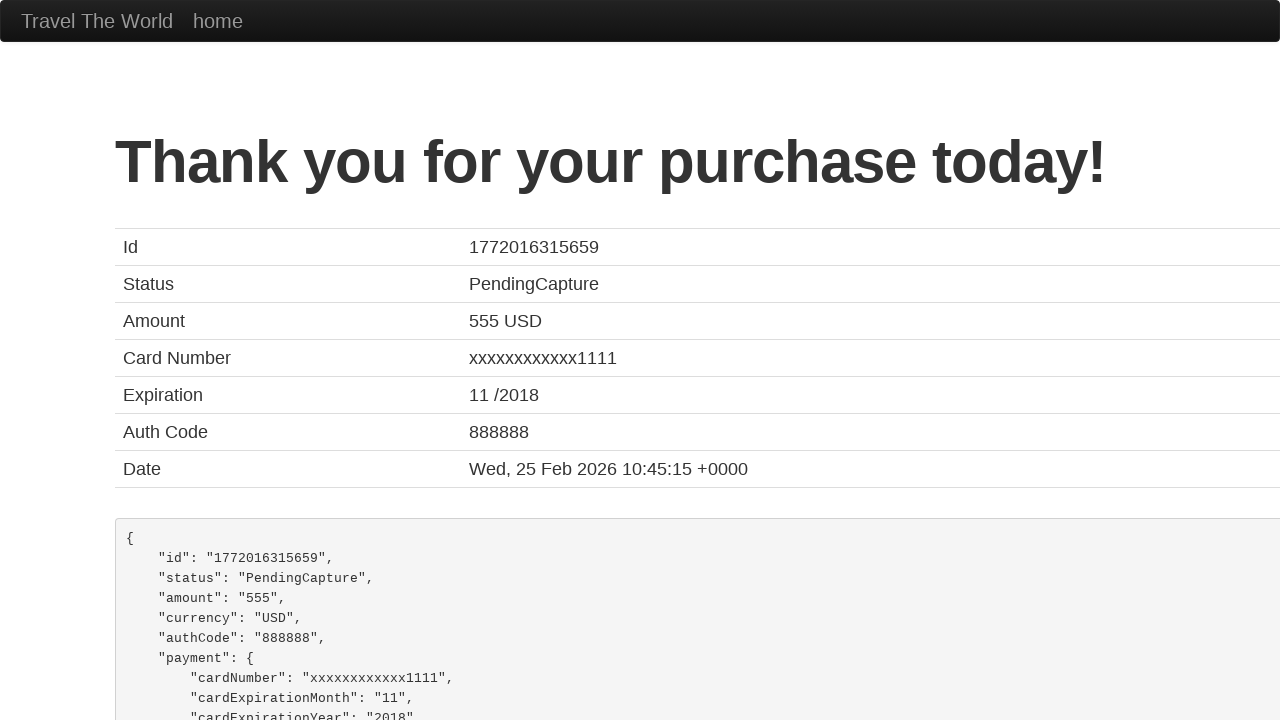

Purchase confirmation page loaded
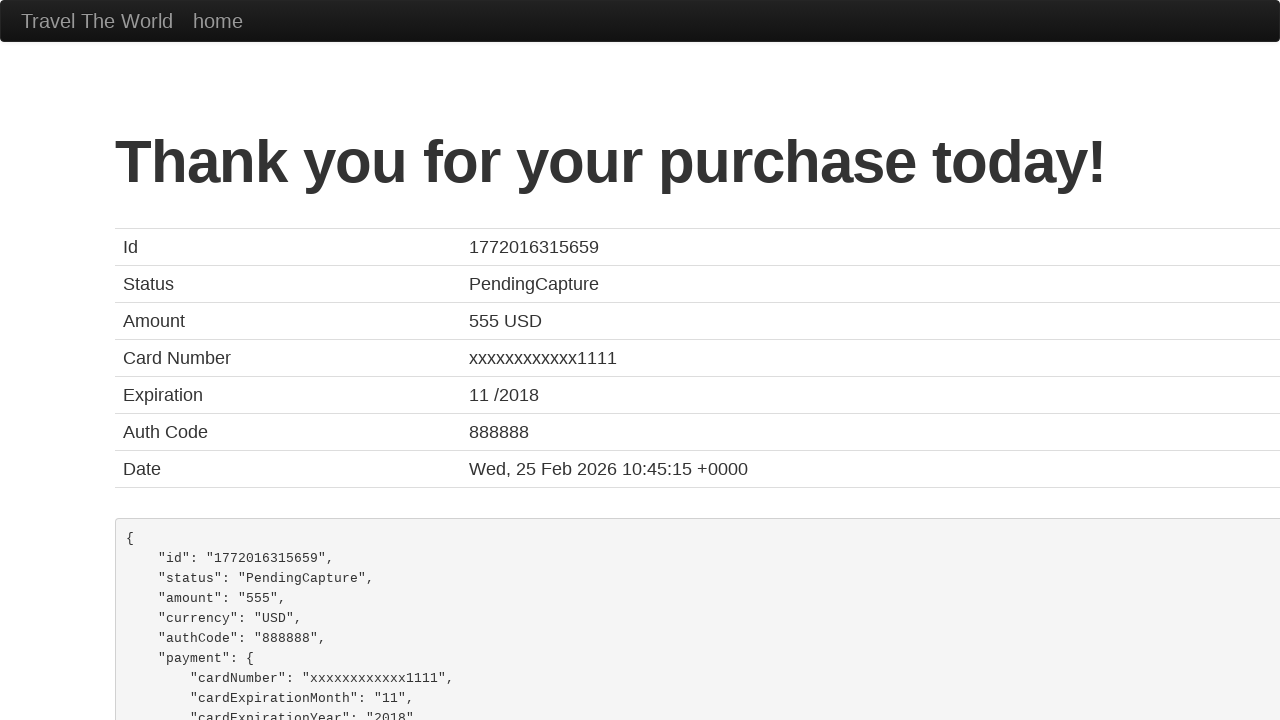

Retrieved order ID: Id
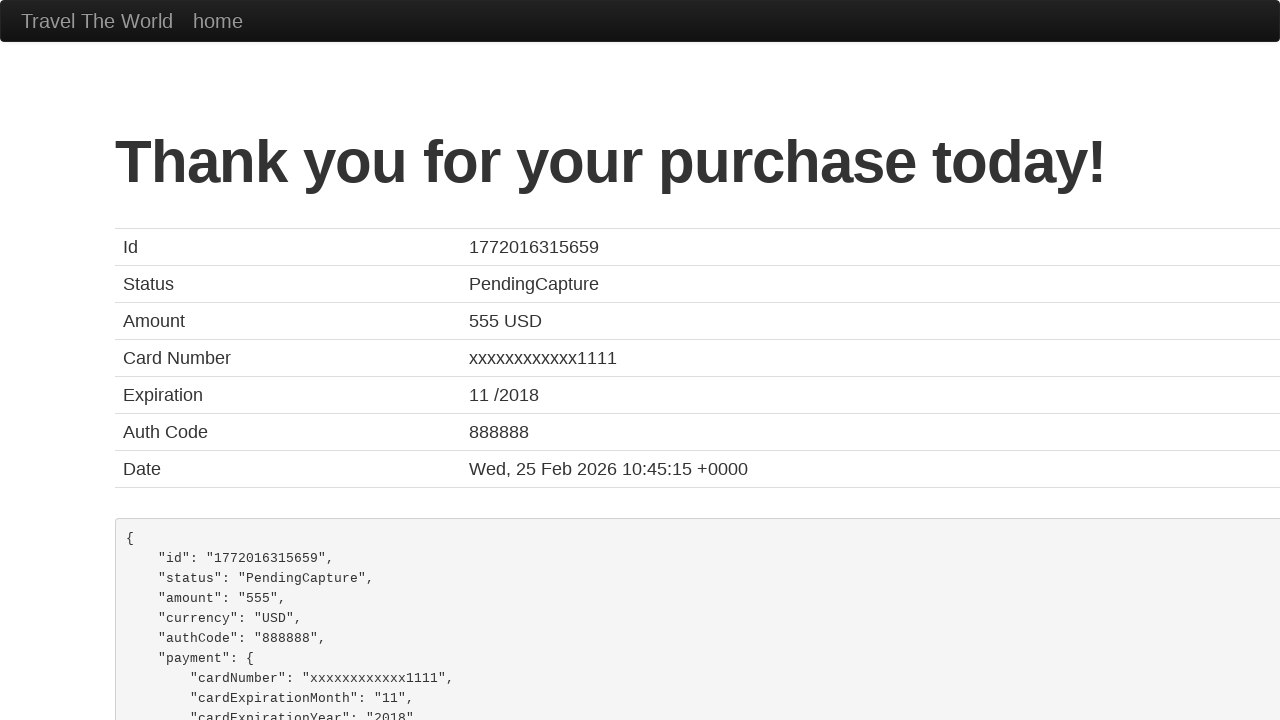

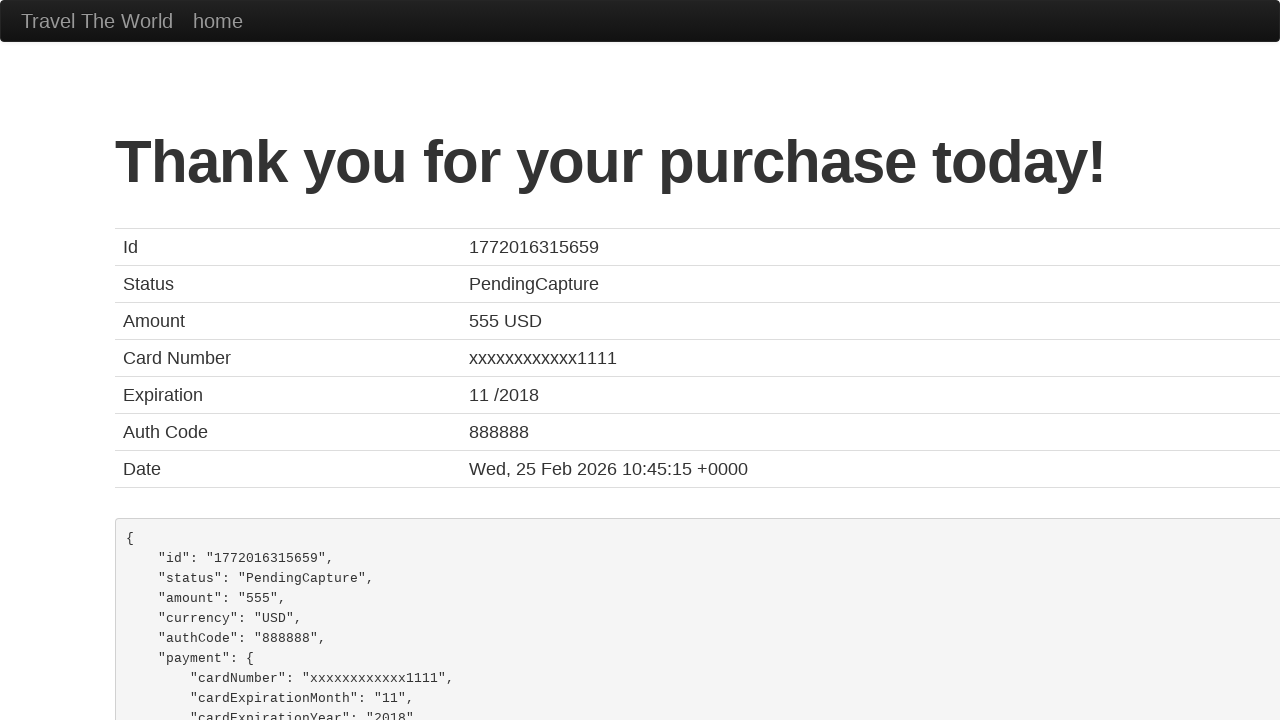